Tests slider functionality by dragging the slider element horizontally to change its position

Starting URL: https://demoqa.com/slider/

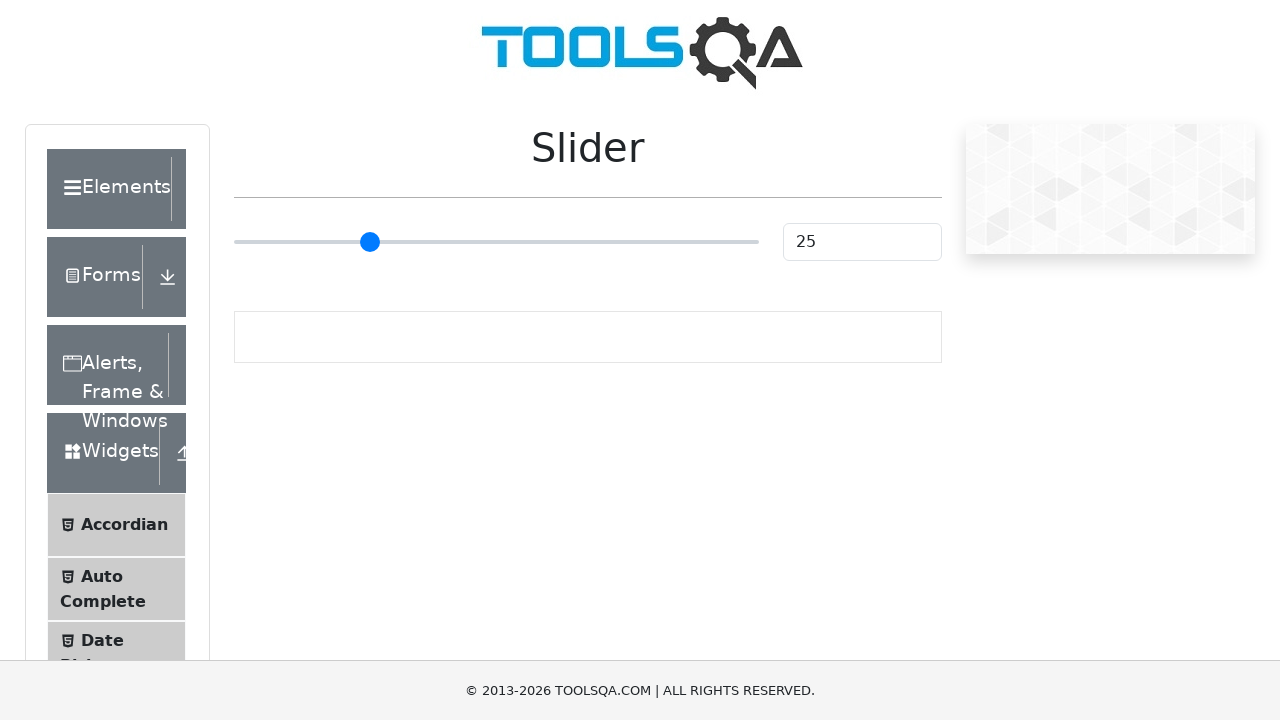

Located the slider element
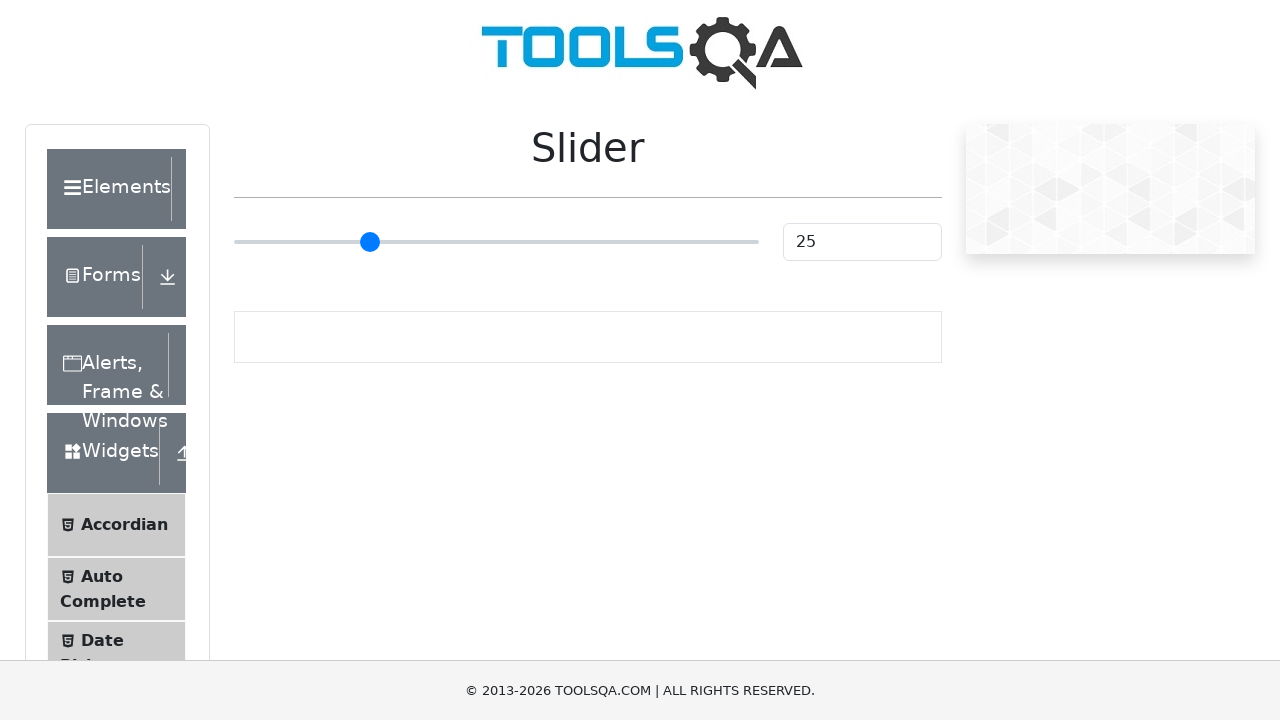

Dragged slider 50 pixels to the right to change its position at (284, 223)
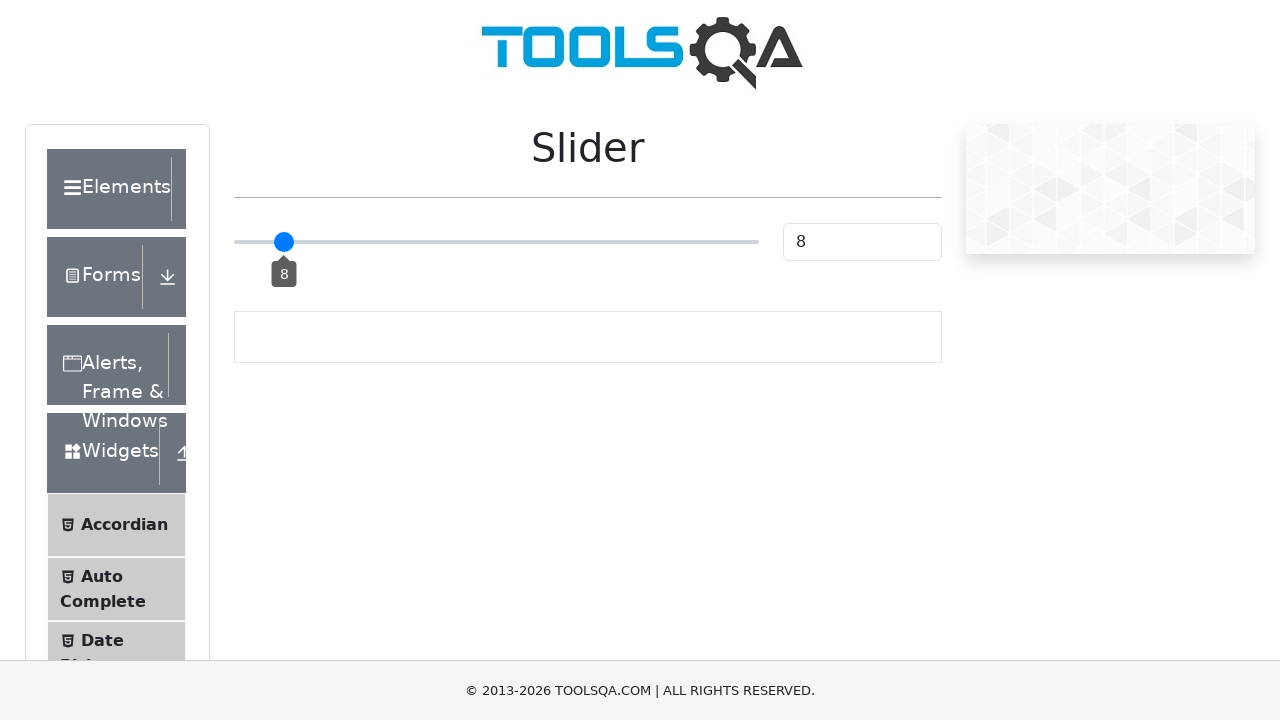

Clicked the slider to ensure it's focused at (496, 242) on input[type='range']
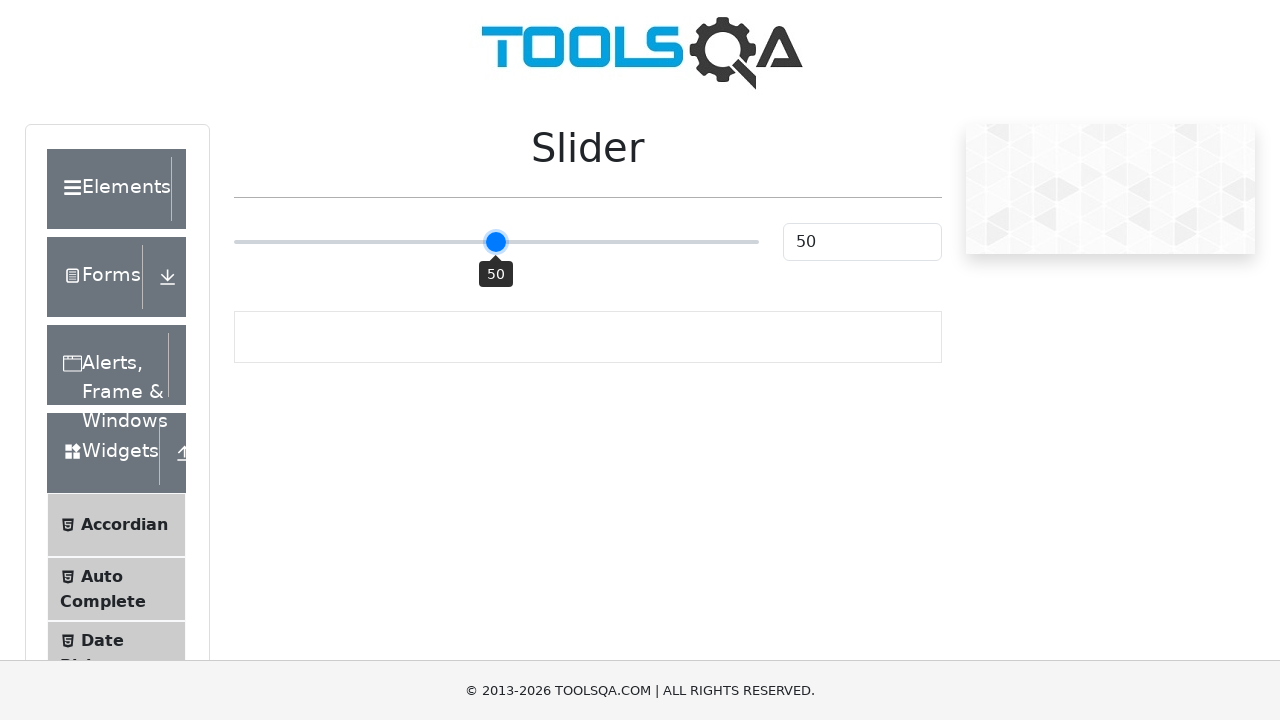

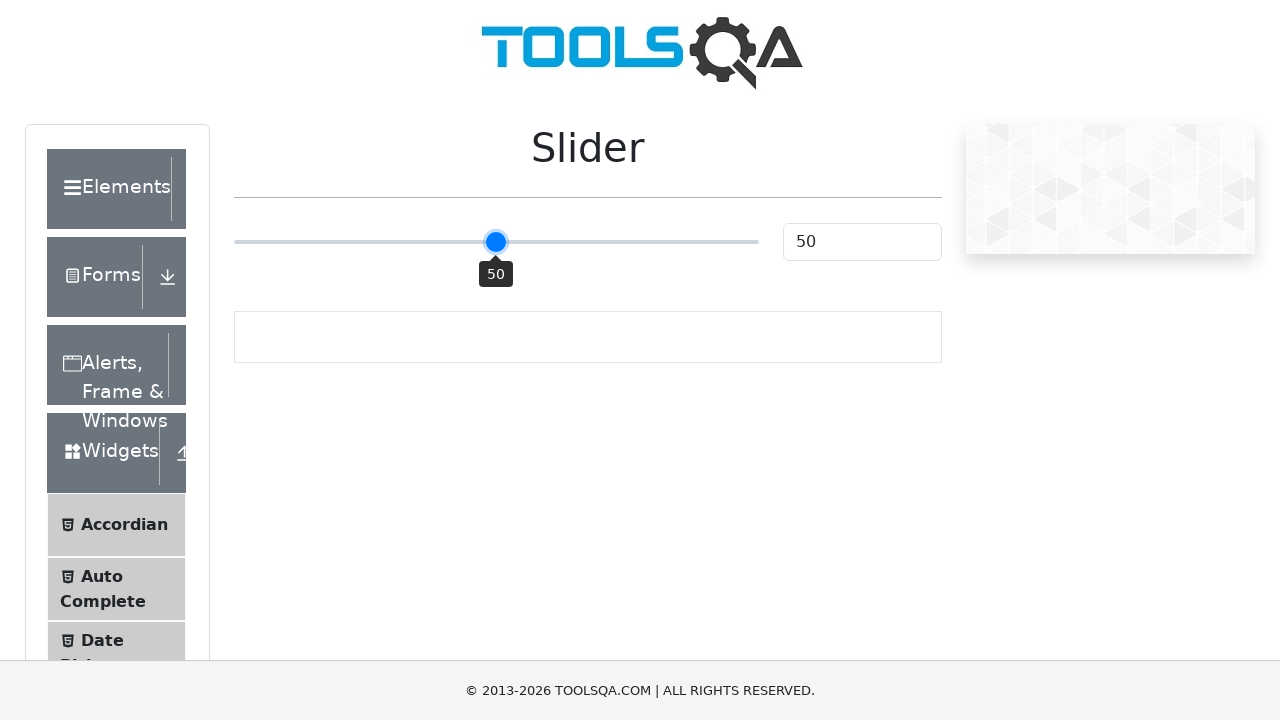